Tests show/hide functionality by clicking hide and show buttons and verifying element visibility states

Starting URL: https://www.rahulshettyacademy.com/AutomationPractice/

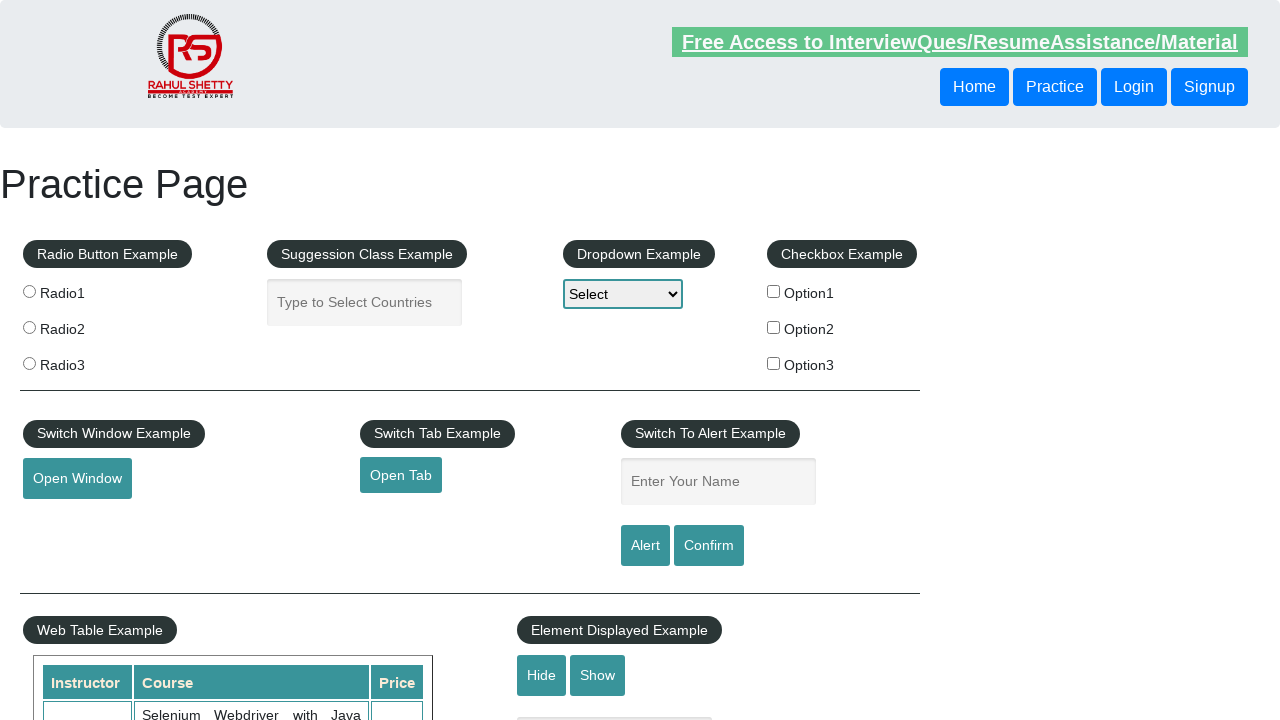

Waited for displayed-text element to be present on page
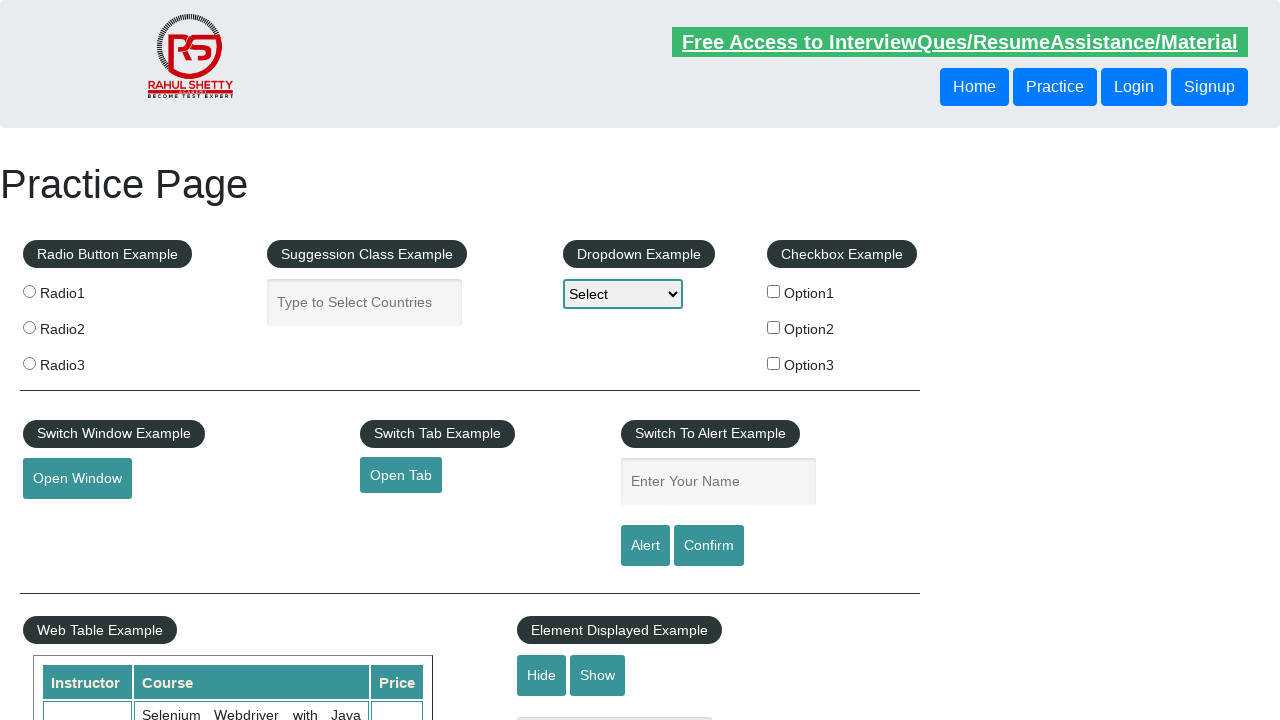

Clicked hide button to hide the text element at (542, 675) on #hide-textbox
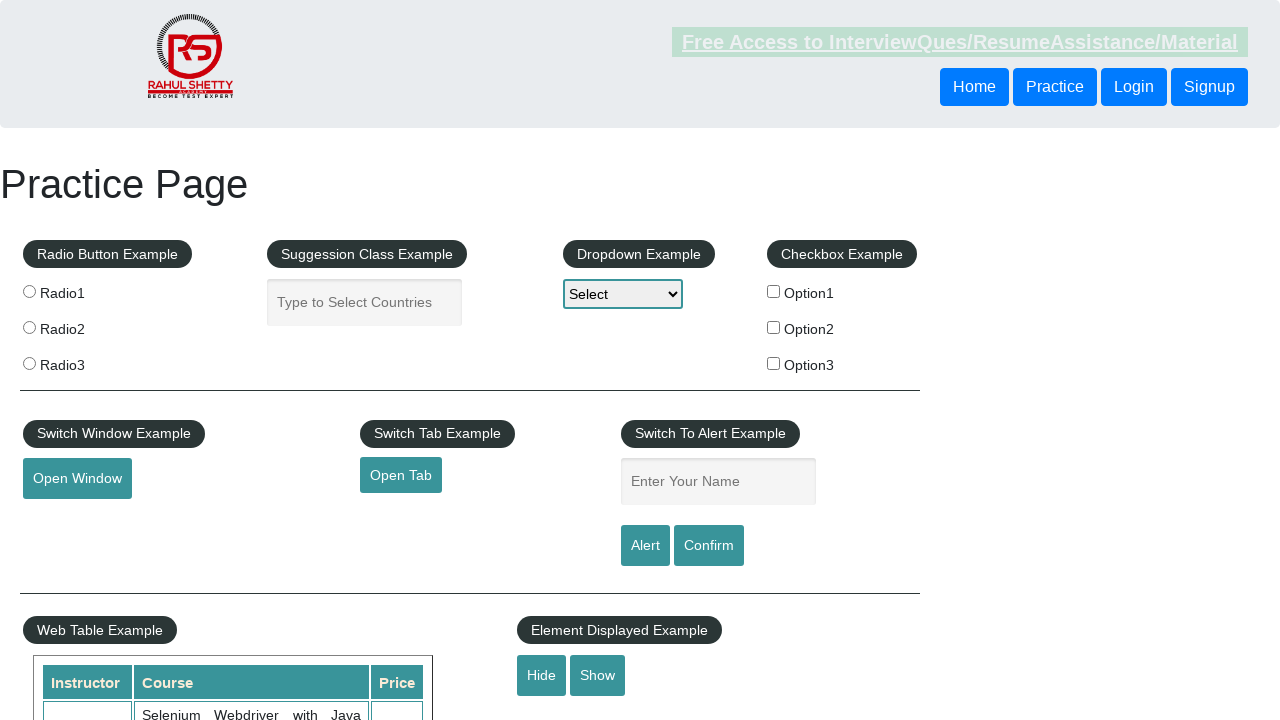

Verified that displayed-text element is now hidden
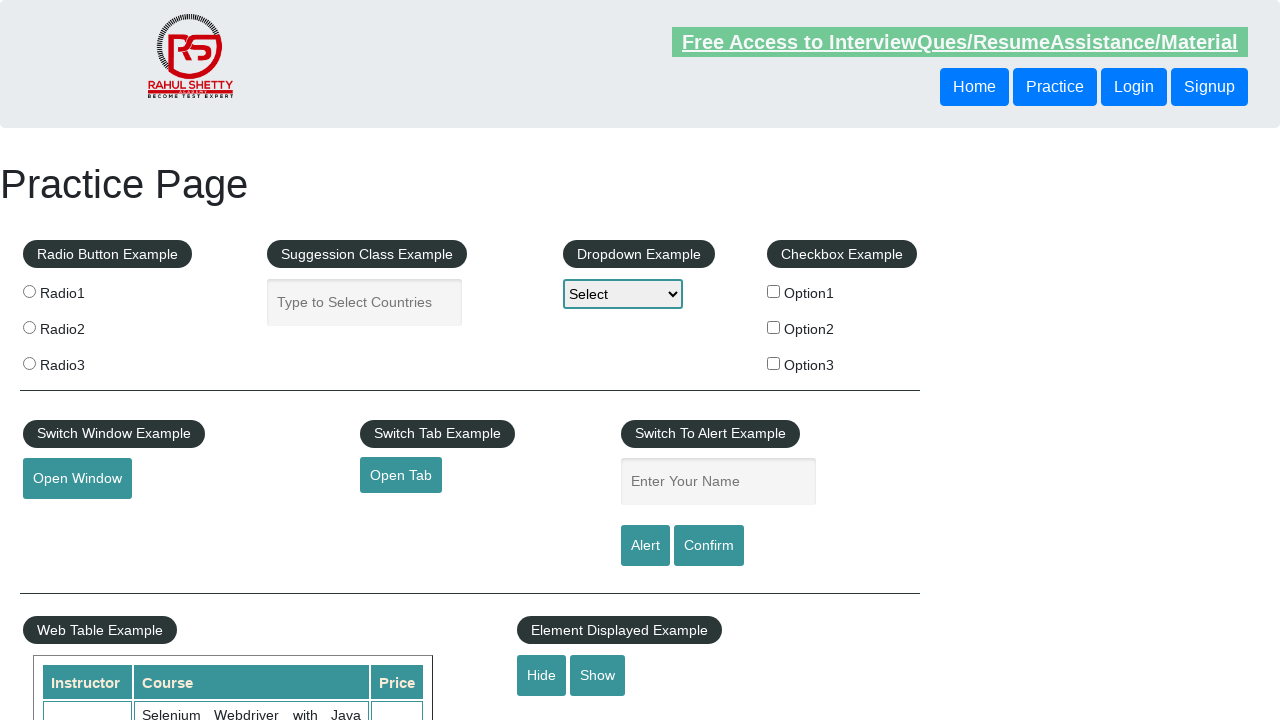

Clicked show button to display the text element at (598, 675) on #show-textbox
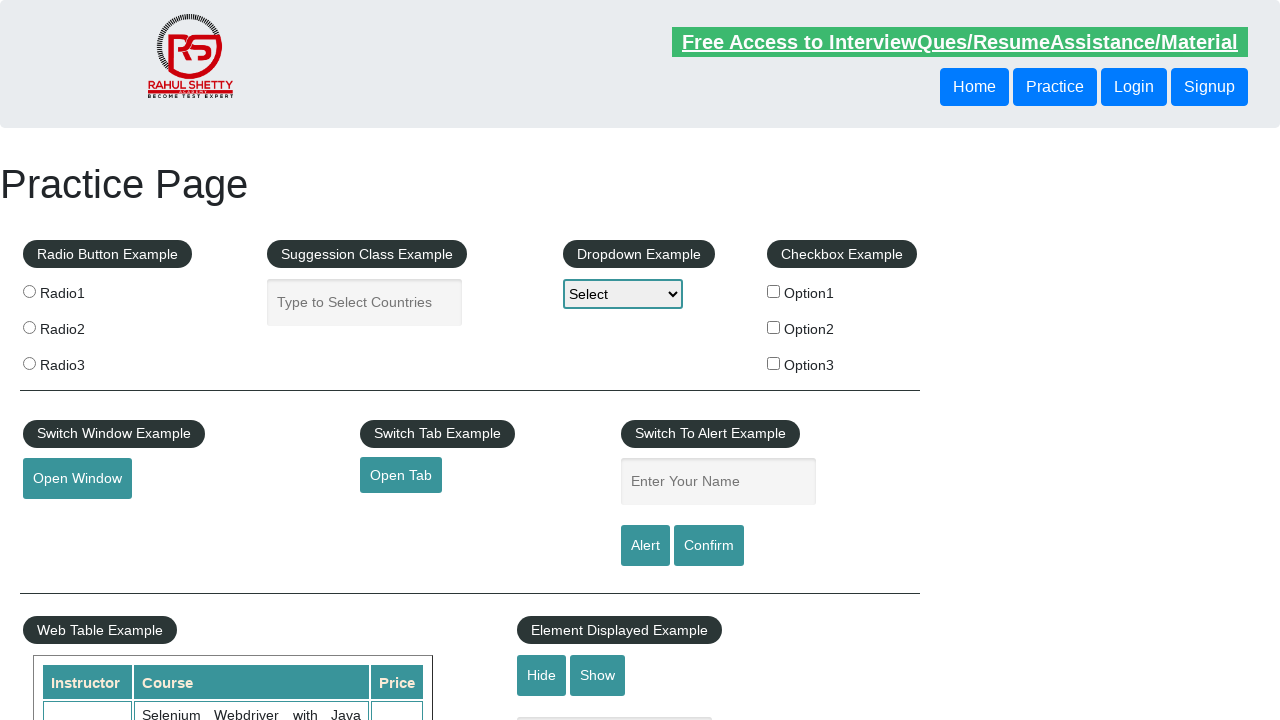

Verified that displayed-text element is now visible again
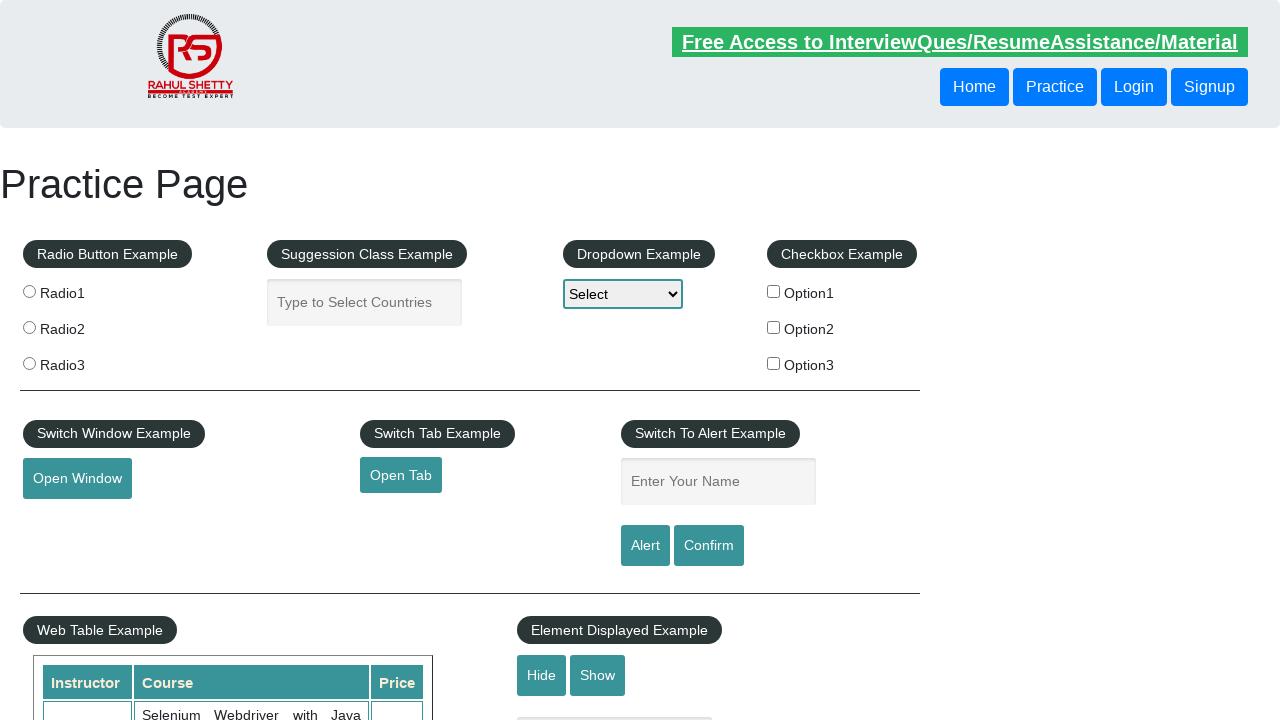

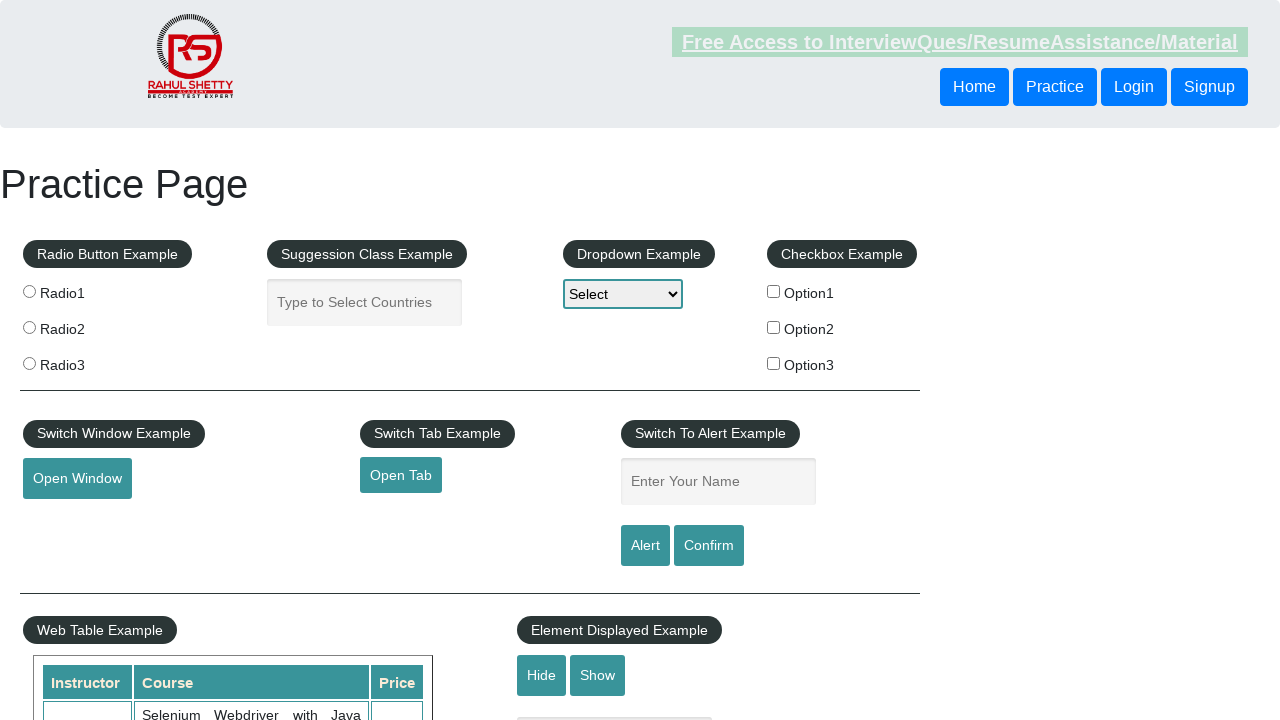